Tests finding and clicking a link with calculated text, then fills out a multi-field form with personal information (first name, last name, city, country) and submits it.

Starting URL: http://suninjuly.github.io/find_link_text

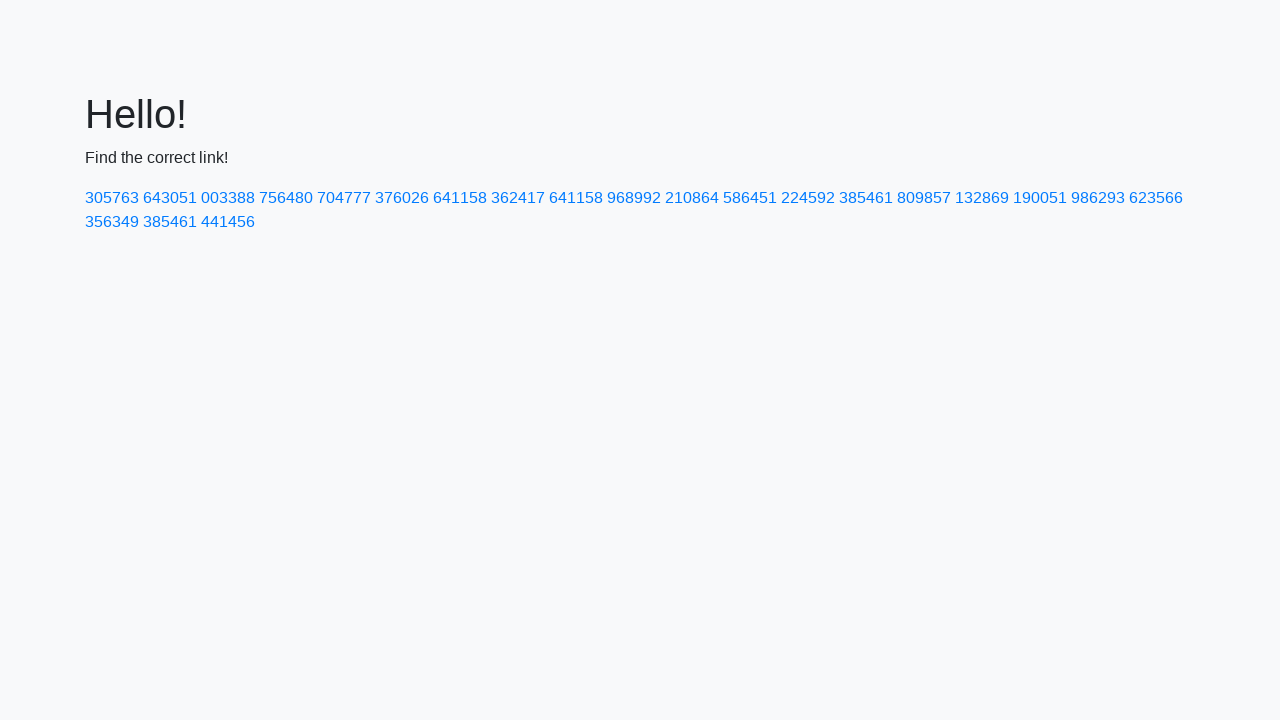

Clicked link with calculated text '224592' at (808, 198) on text=224592
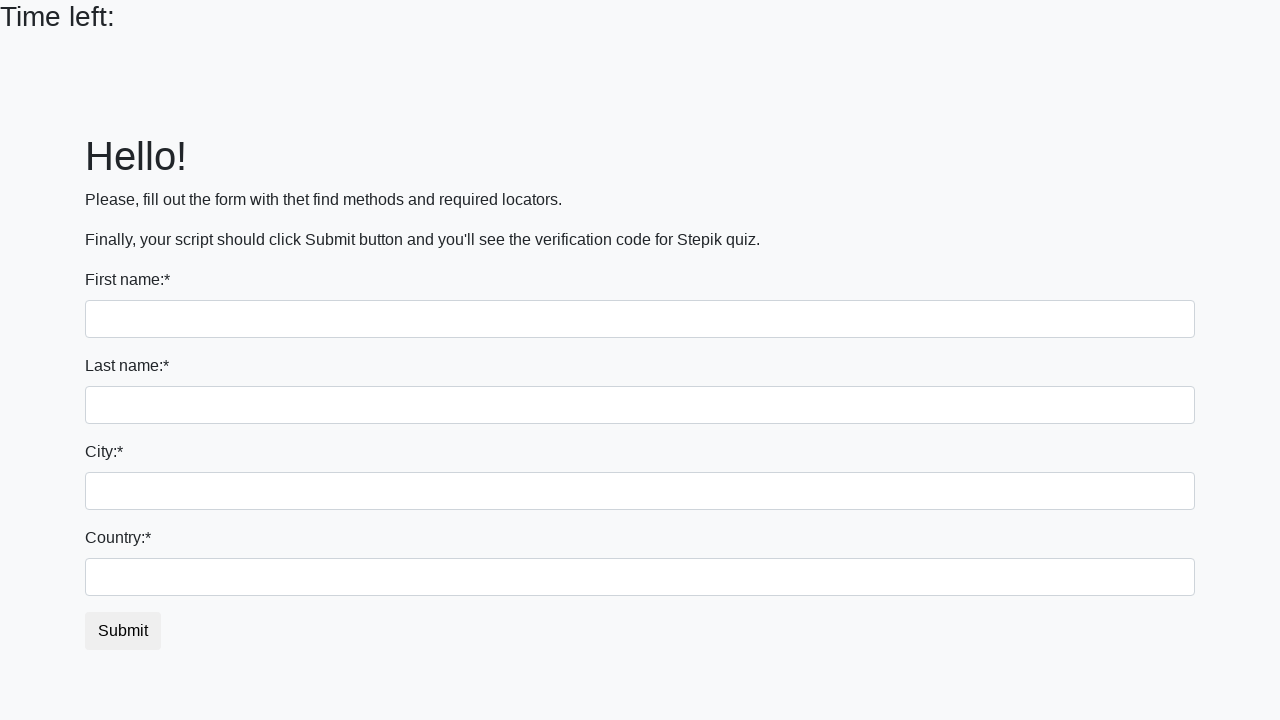

Filled first name field with 'Ivan' on input
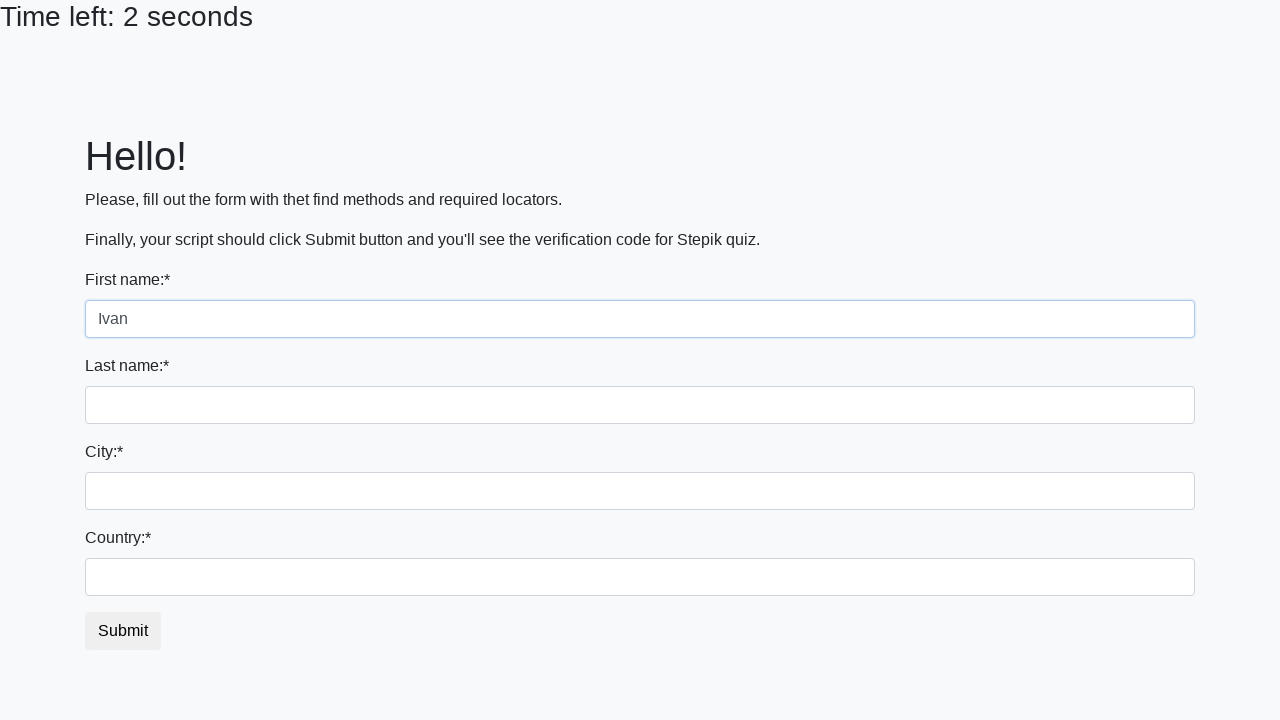

Filled last name field with 'Petrov' on input[name='last_name']
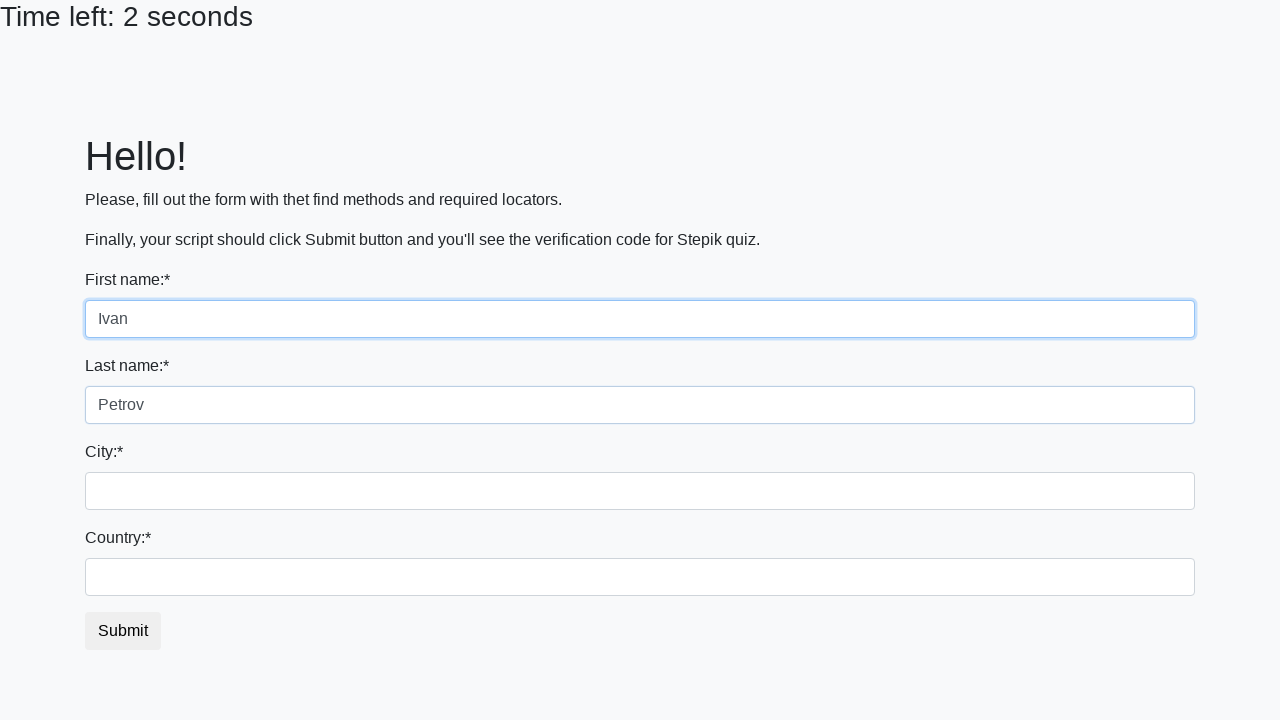

Filled city field with 'Smolensk' on .city
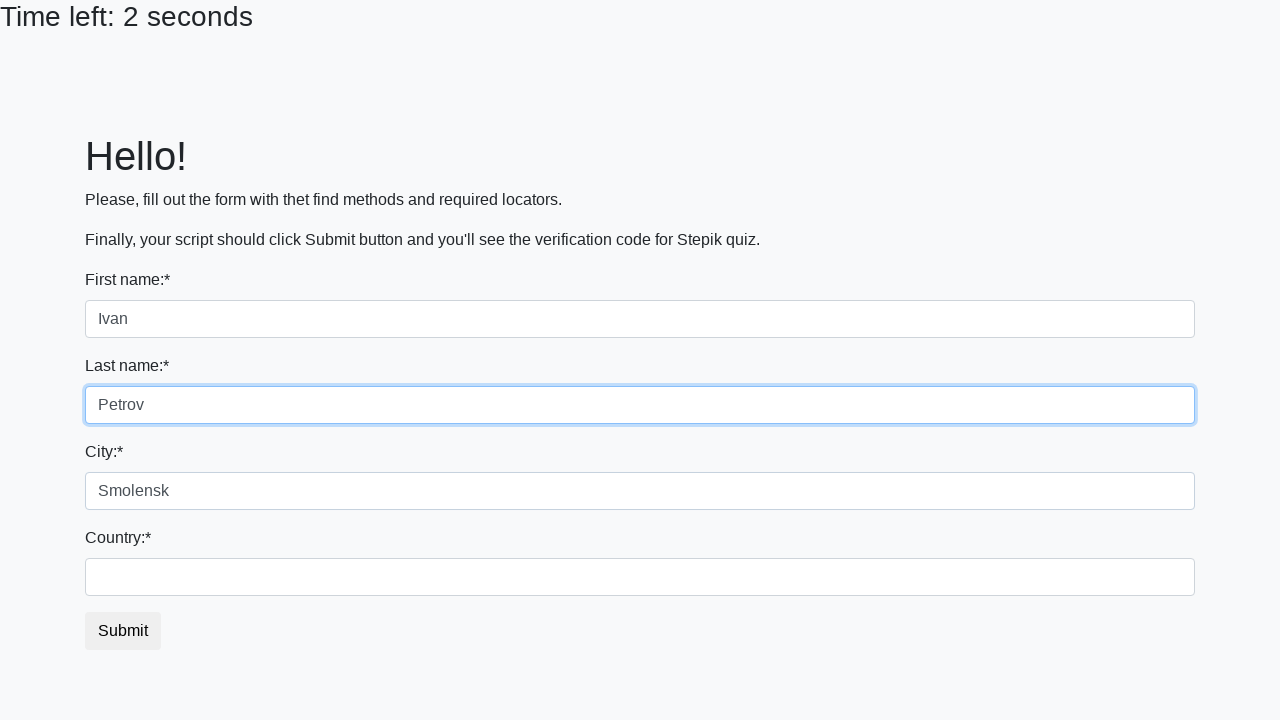

Filled country field with 'Russia' on #country
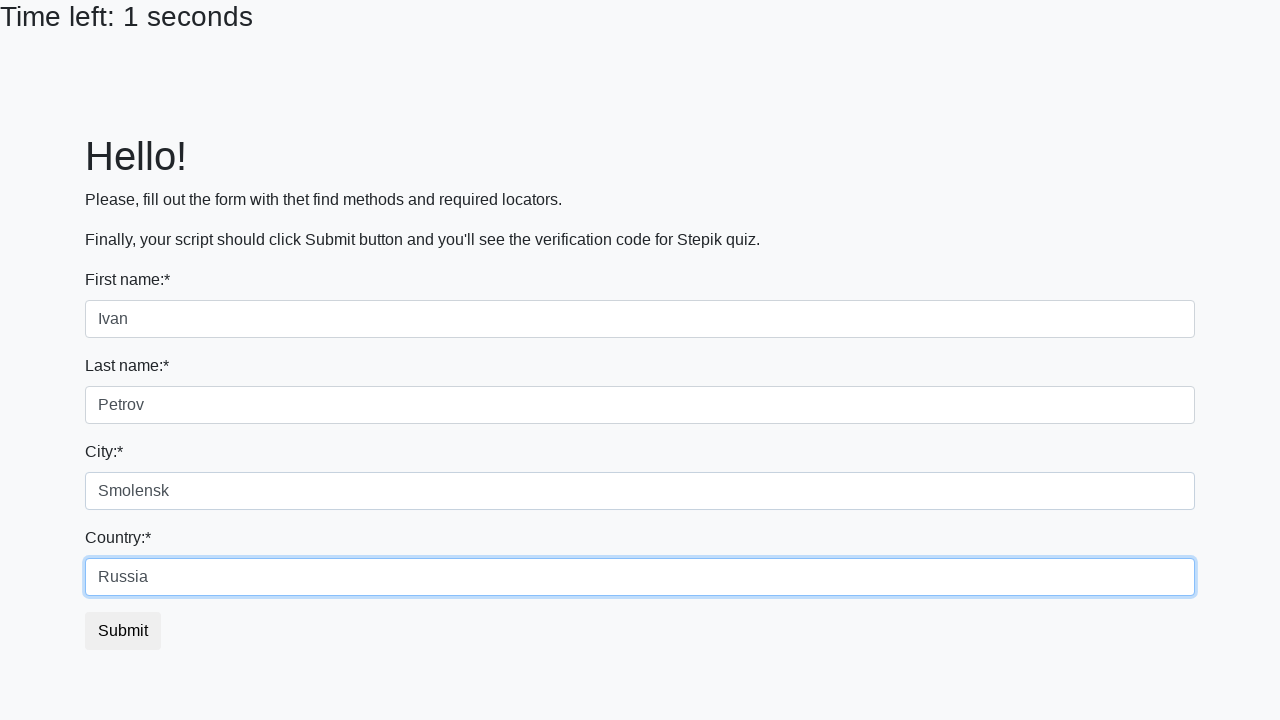

Clicked submit button to submit the form at (123, 631) on button.btn
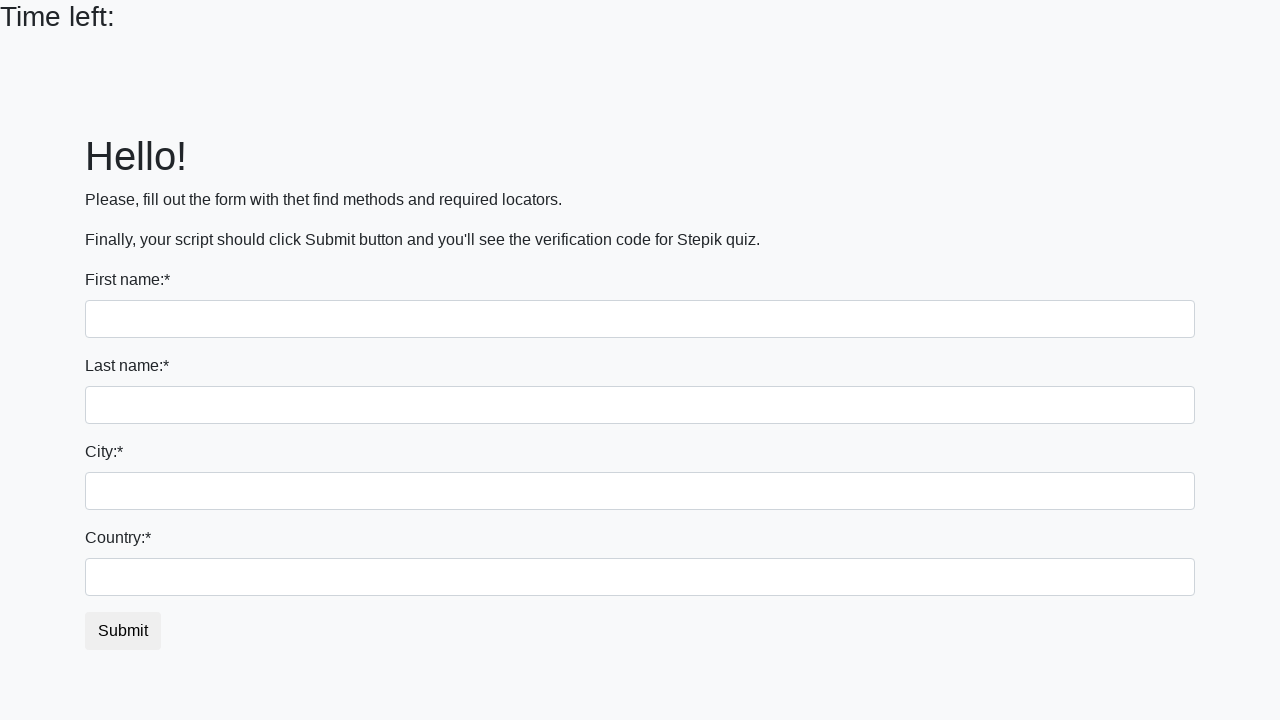

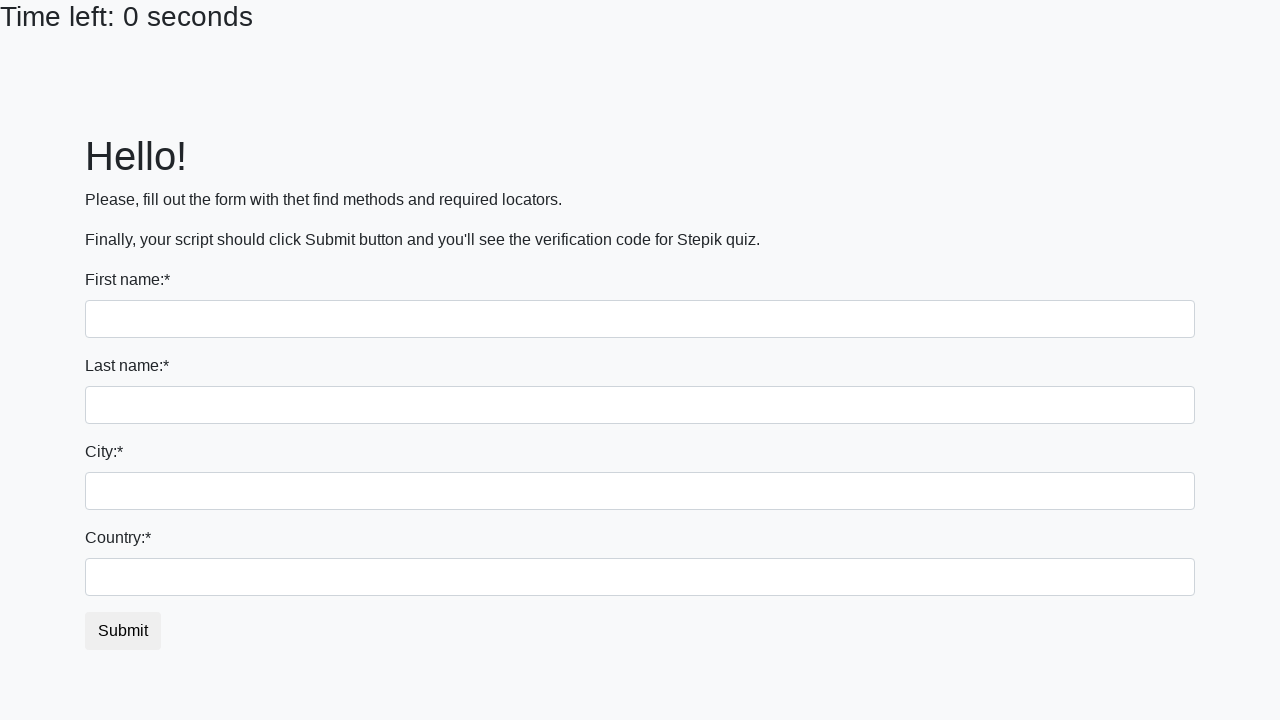